Tests flight booking workflow on BlazeDemo by selecting departure/destination cities, choosing a flight, and filling reservation details

Starting URL: https://blazedemo.com/

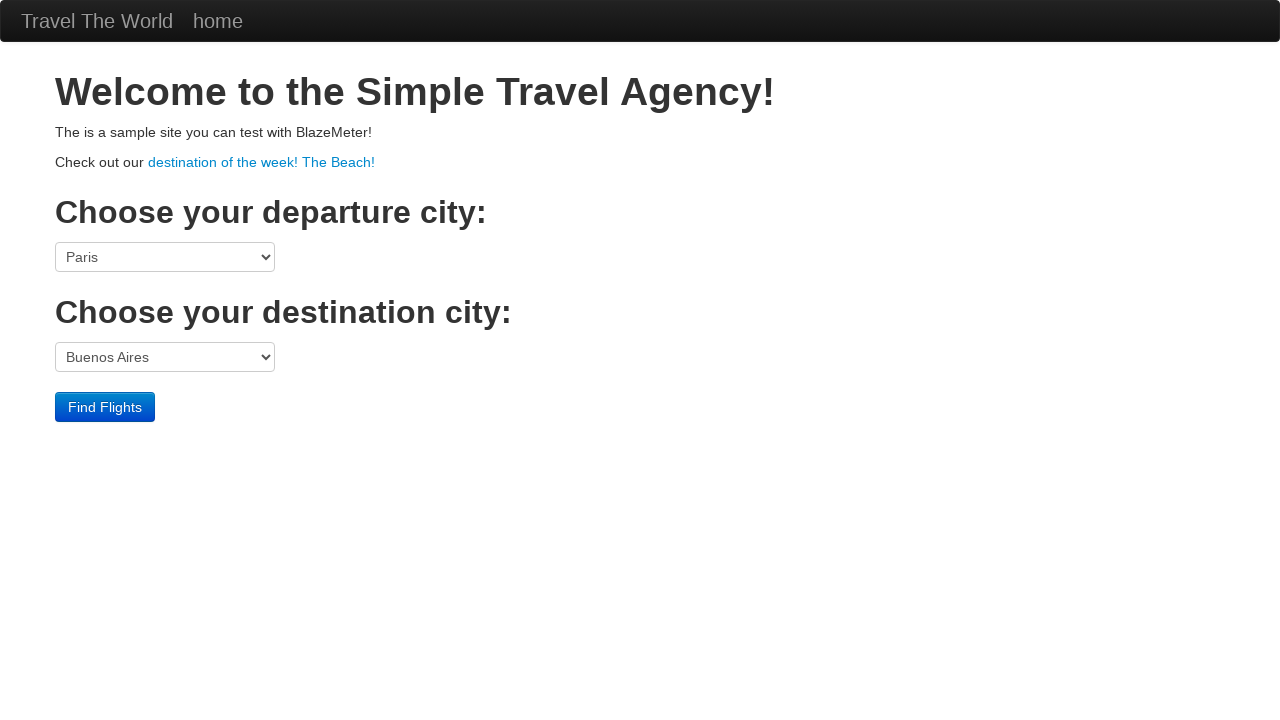

Selected Paris as departure city on xpath=//body/div[3]/form[1]/select[1]
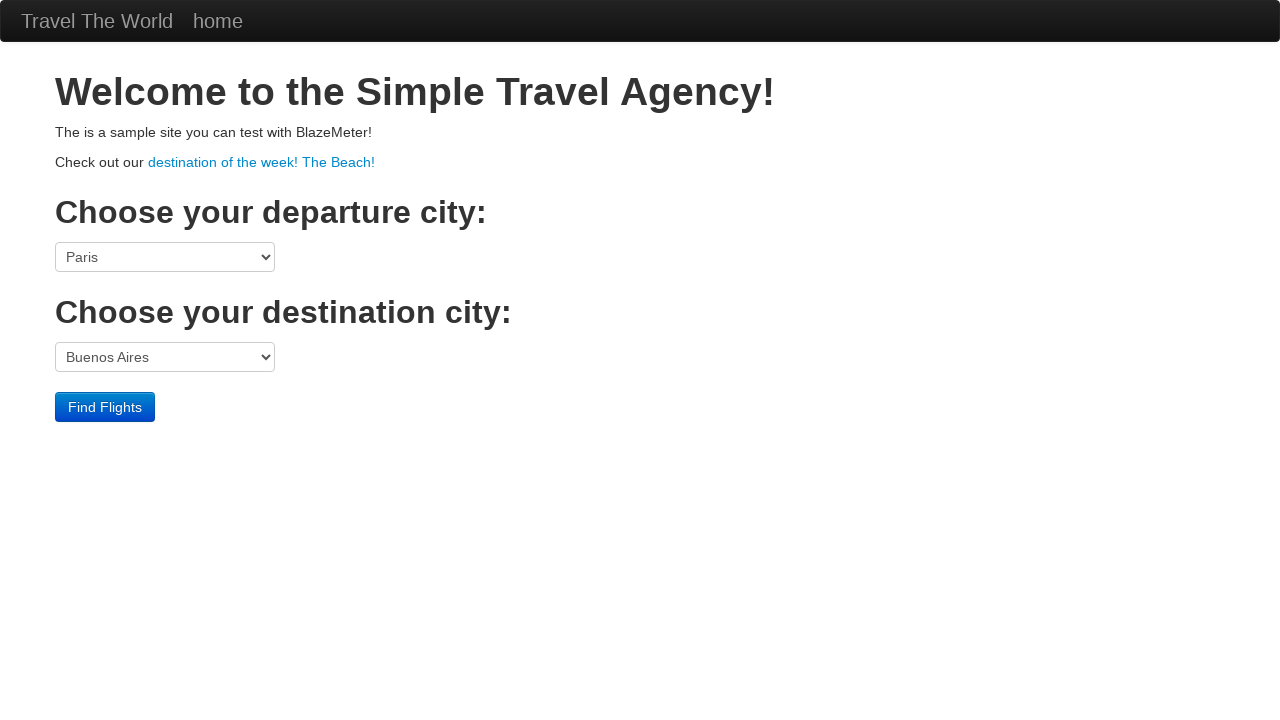

Selected London as destination city on xpath=//select[@name='toPort']
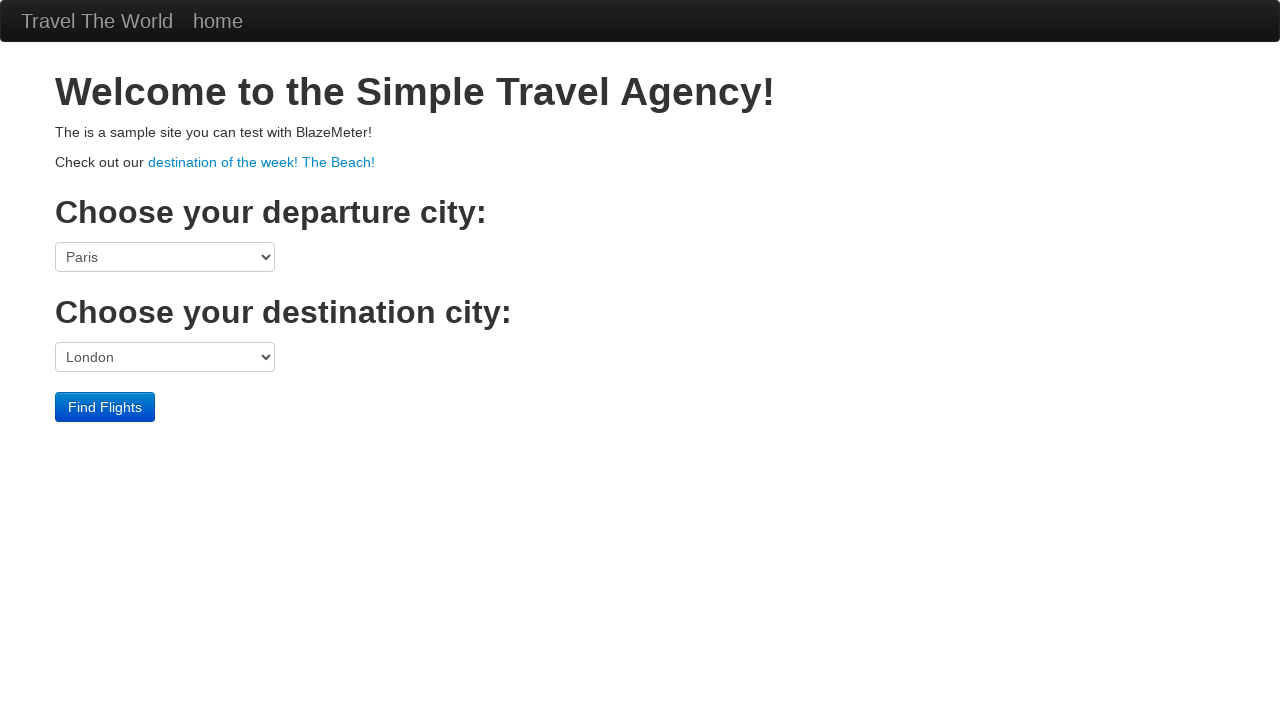

Clicked Find Flights button at (105, 407) on xpath=//input[@type='submit']
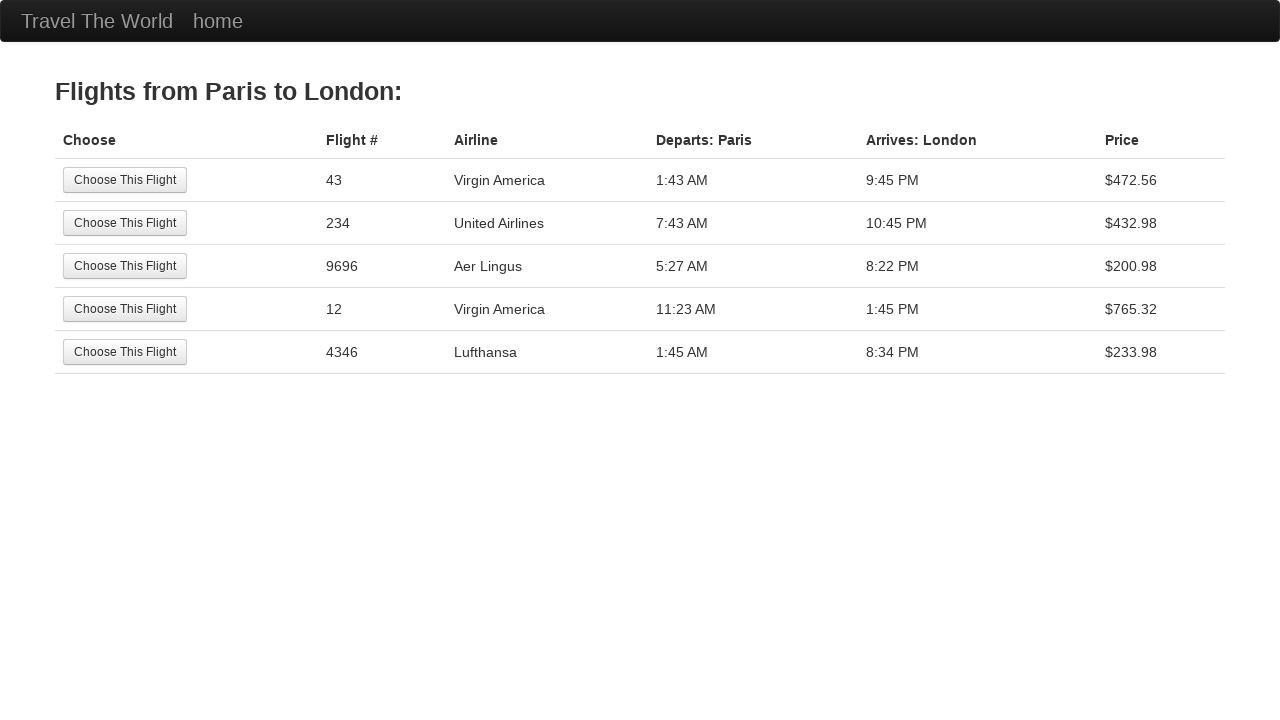

Selected Virgin America flight at (125, 180) on //td[text()='Virgin America']/preceding-sibling::td/input[@type='submit']
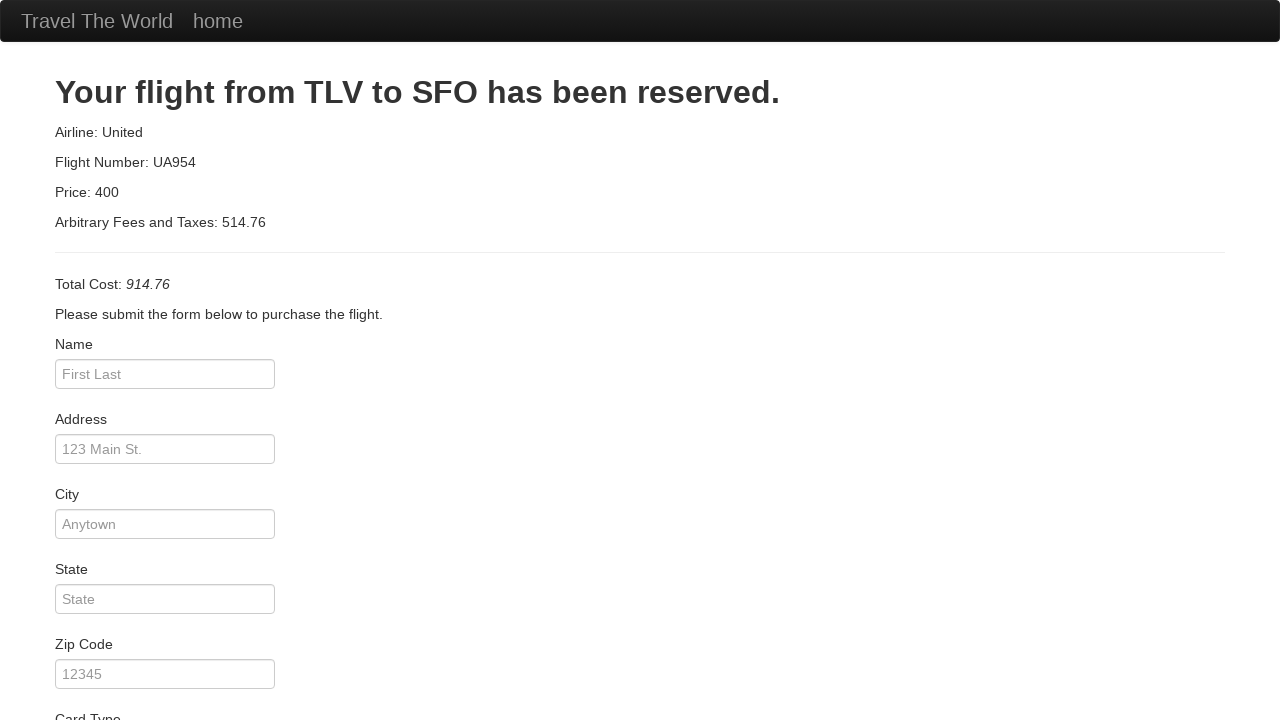

Filled passenger name: John Smith on //input[@id='inputName']
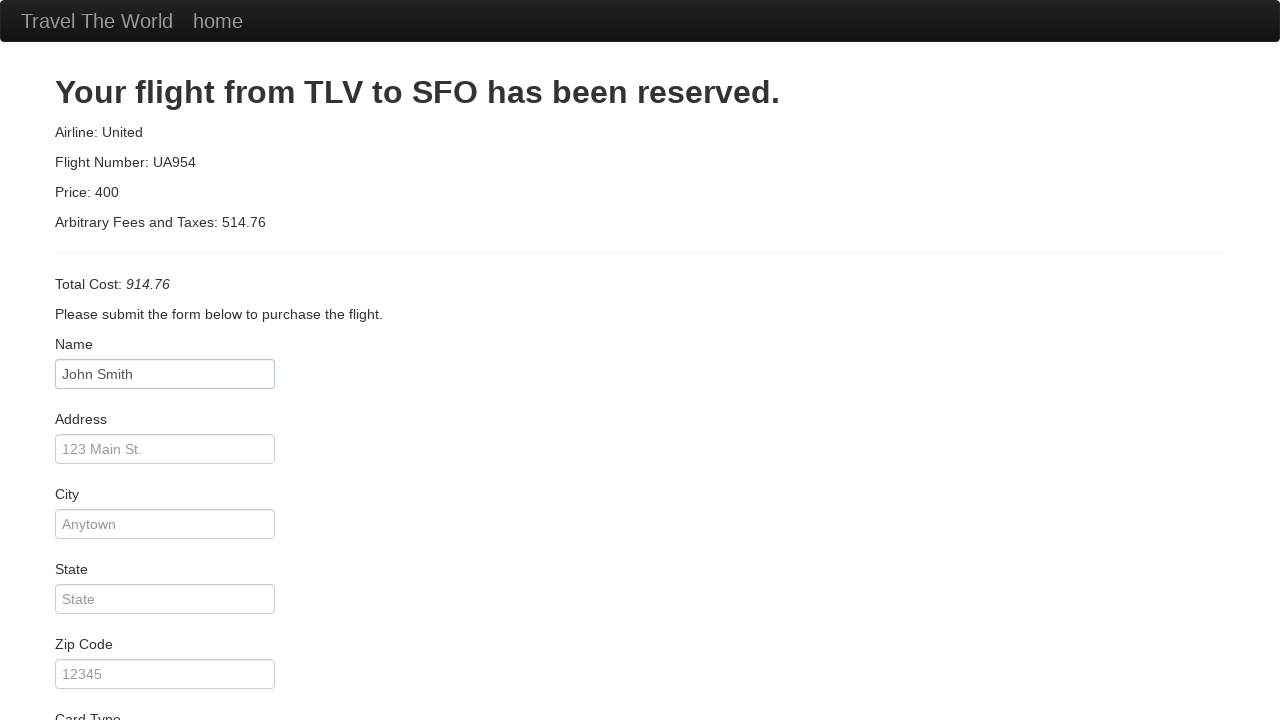

Filled address: 123 Main Street on //input[@id='address']
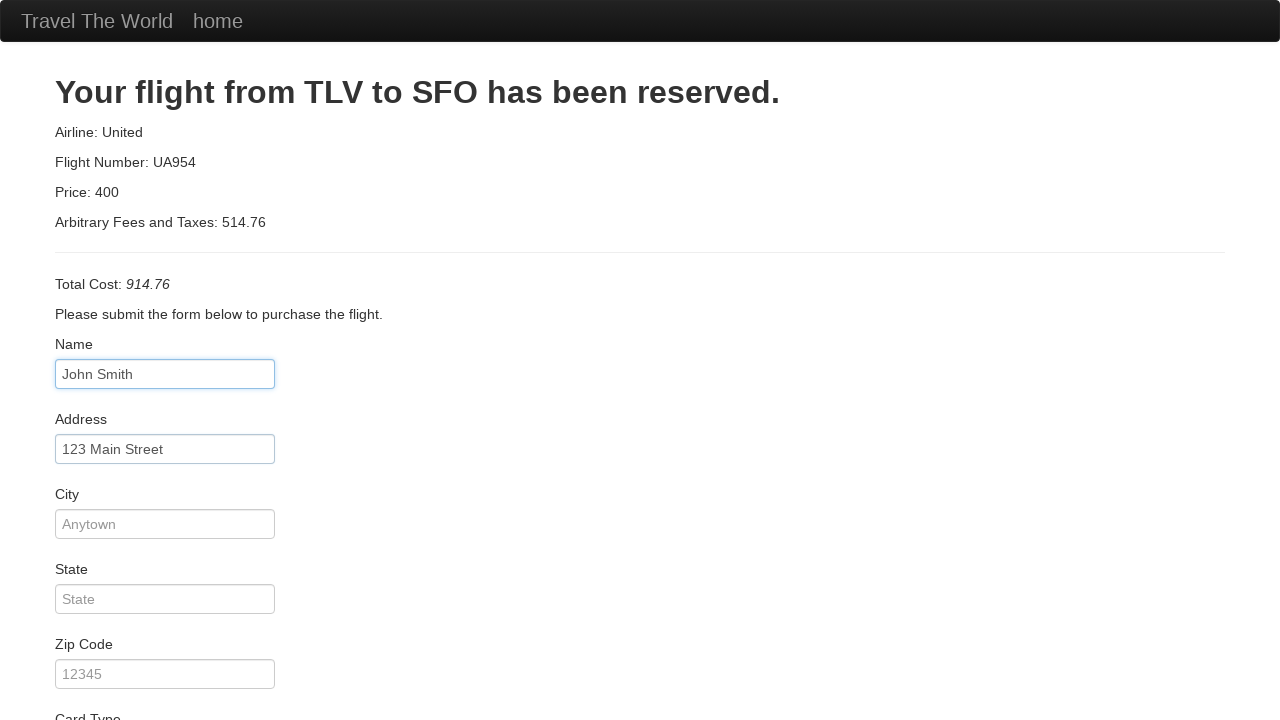

Filled city: San Francisco on //input[@id='city']
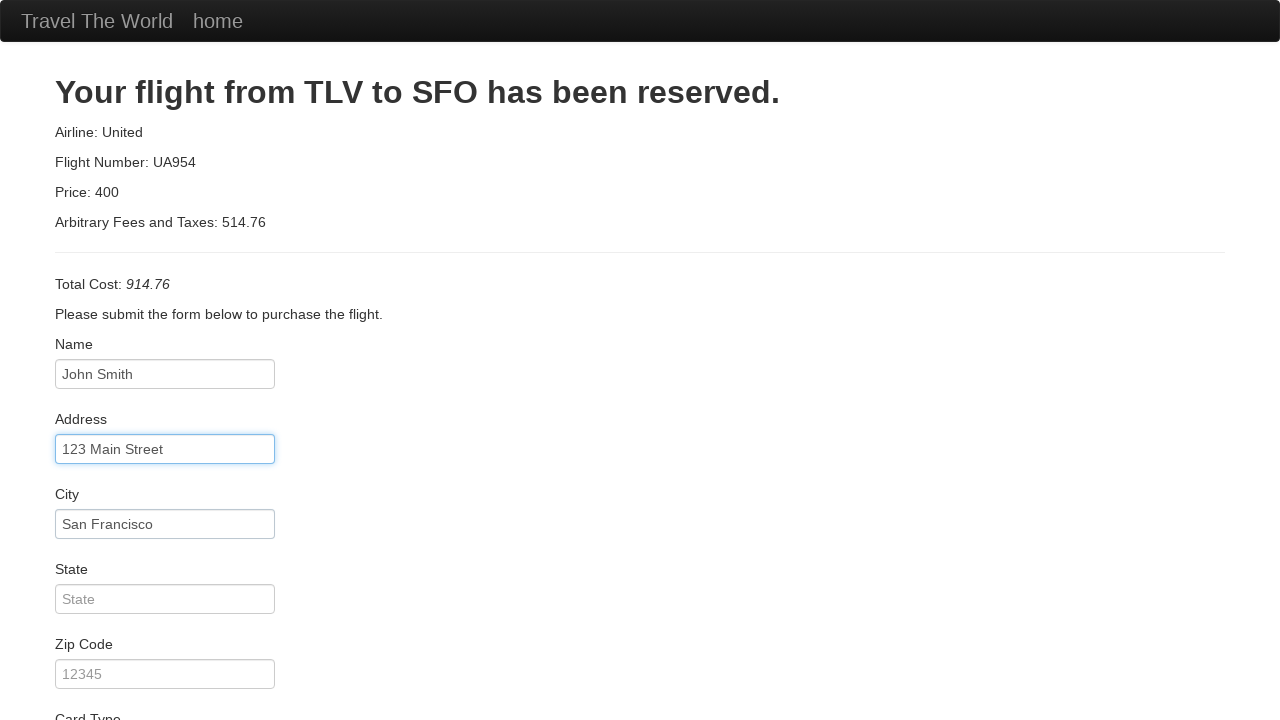

Filled state: California on //input[@id='state']
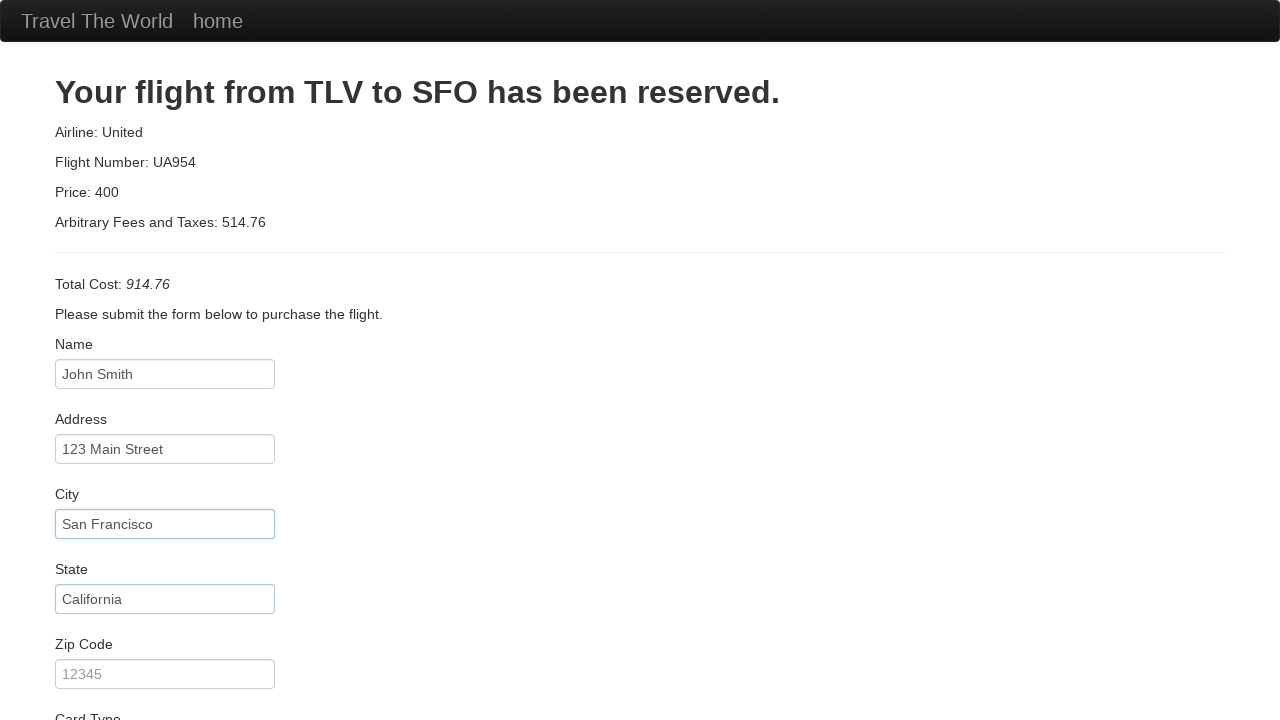

Filled zip code: 94102 on //input[@id='zipCode']
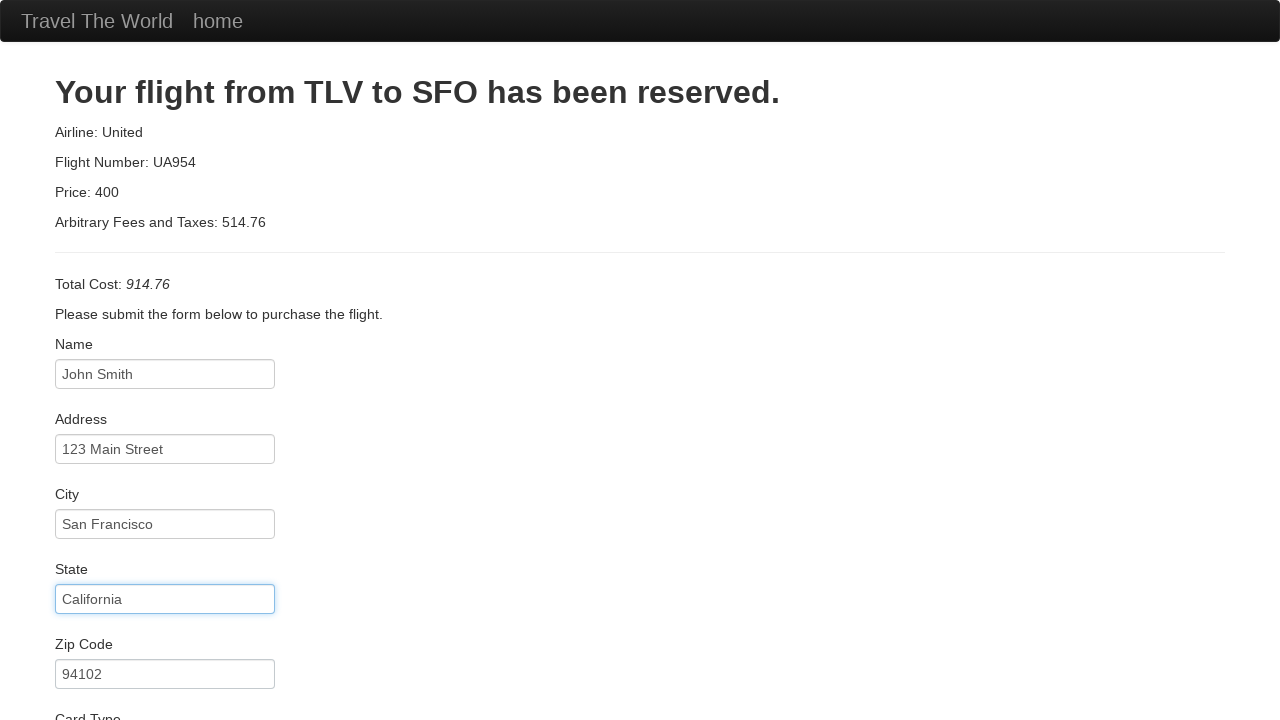

Selected Diners Club card type on xpath=//select[@name='cardType']
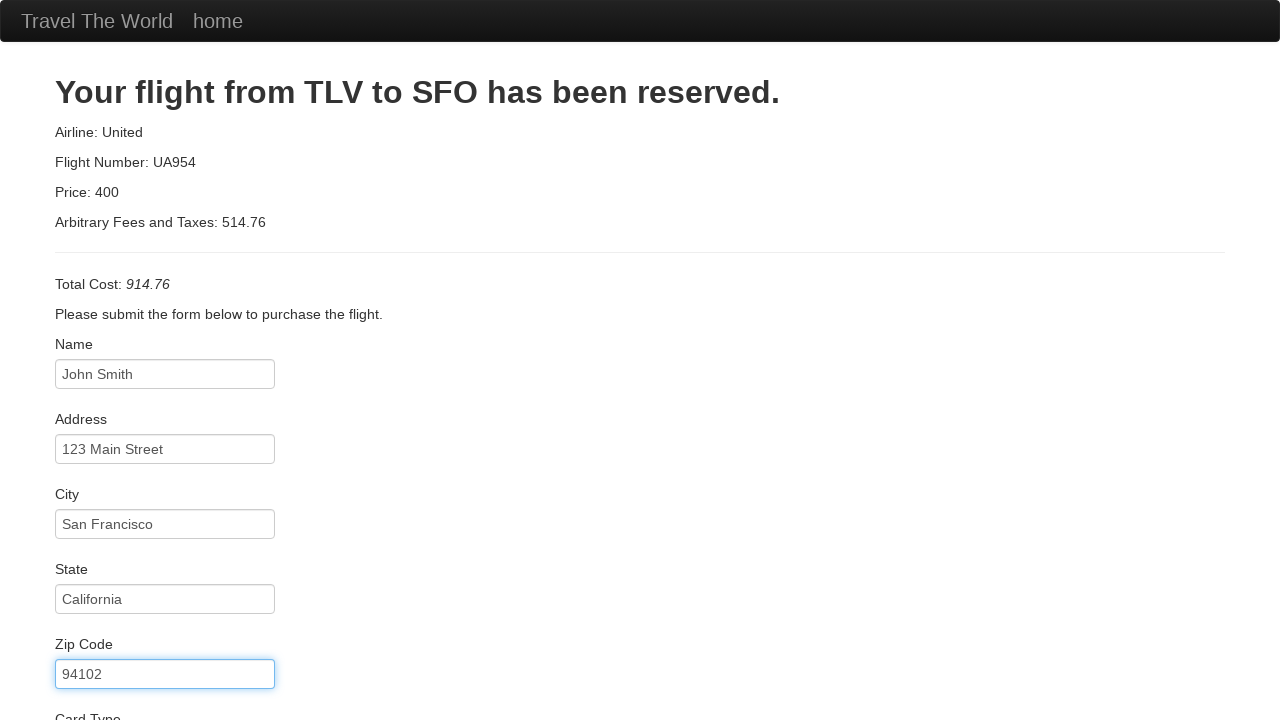

Filled credit card number on //input[@id='creditCardNumber']
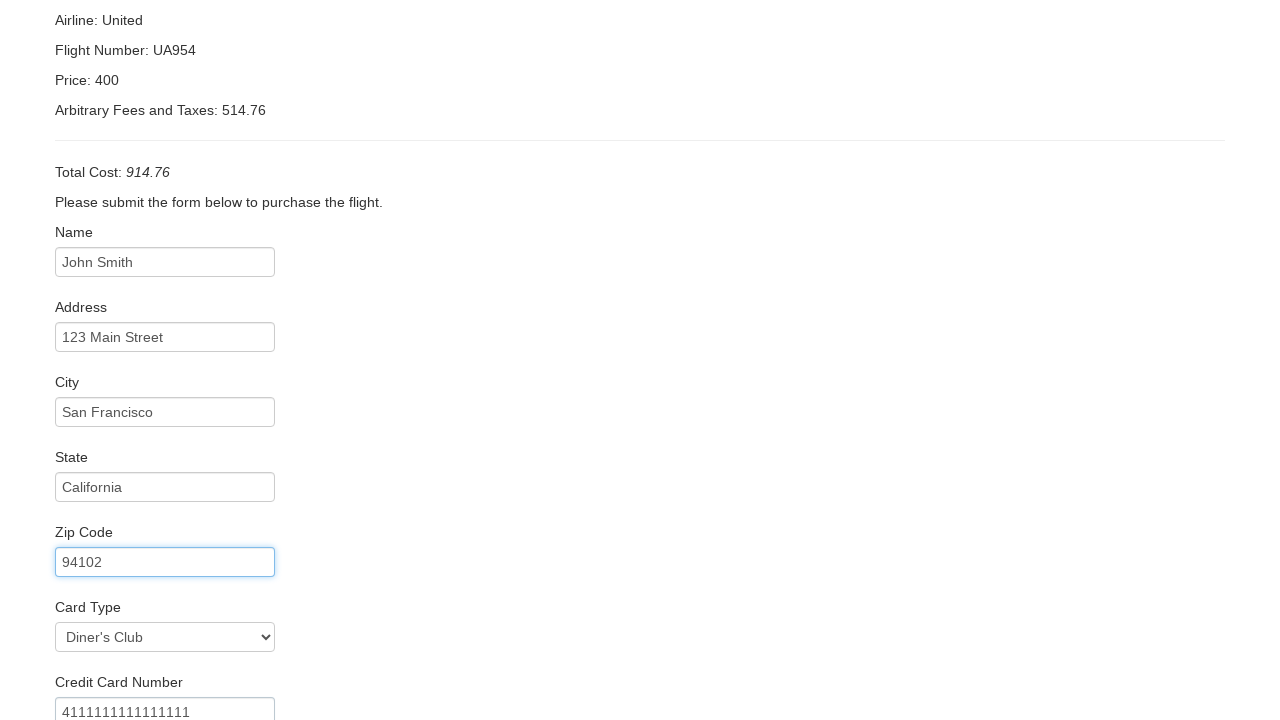

Filled card expiration month: 12 on //input[@id='creditCardMonth']
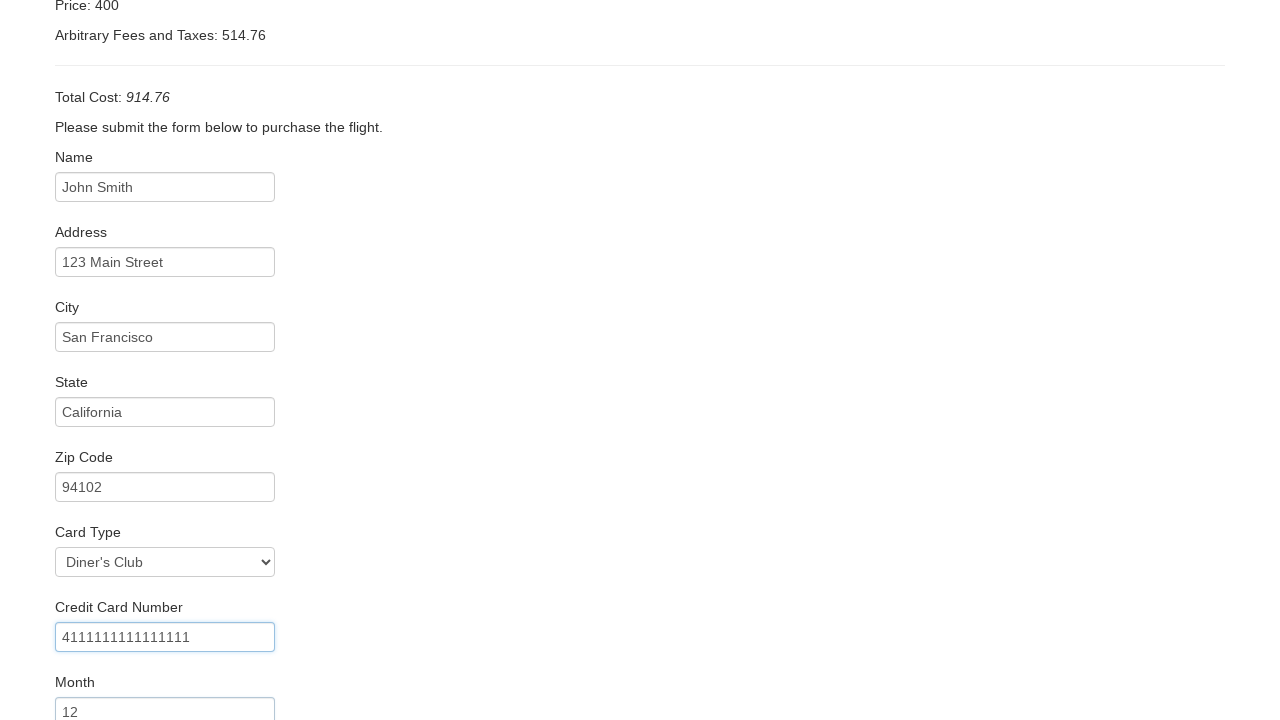

Filled card expiration year: 2025 on //input[@id='creditCardYear']
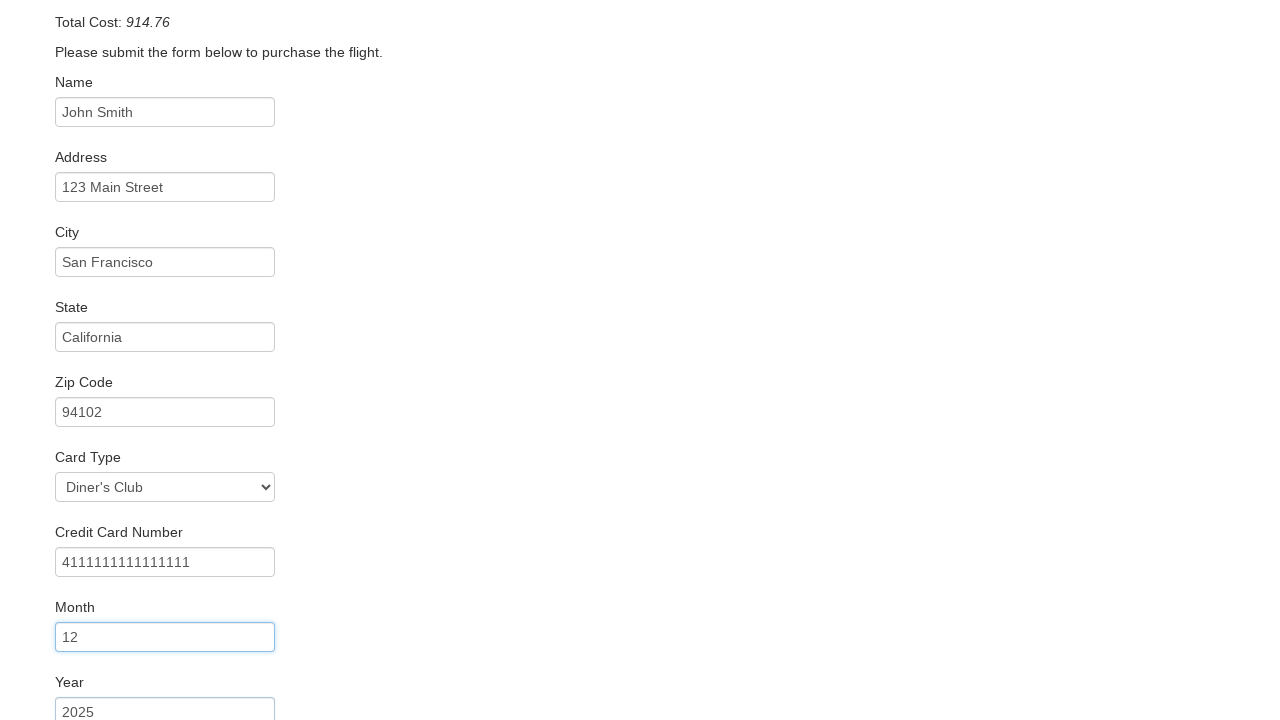

Filled name on card: John Smith on //input[@id='nameOnCard']
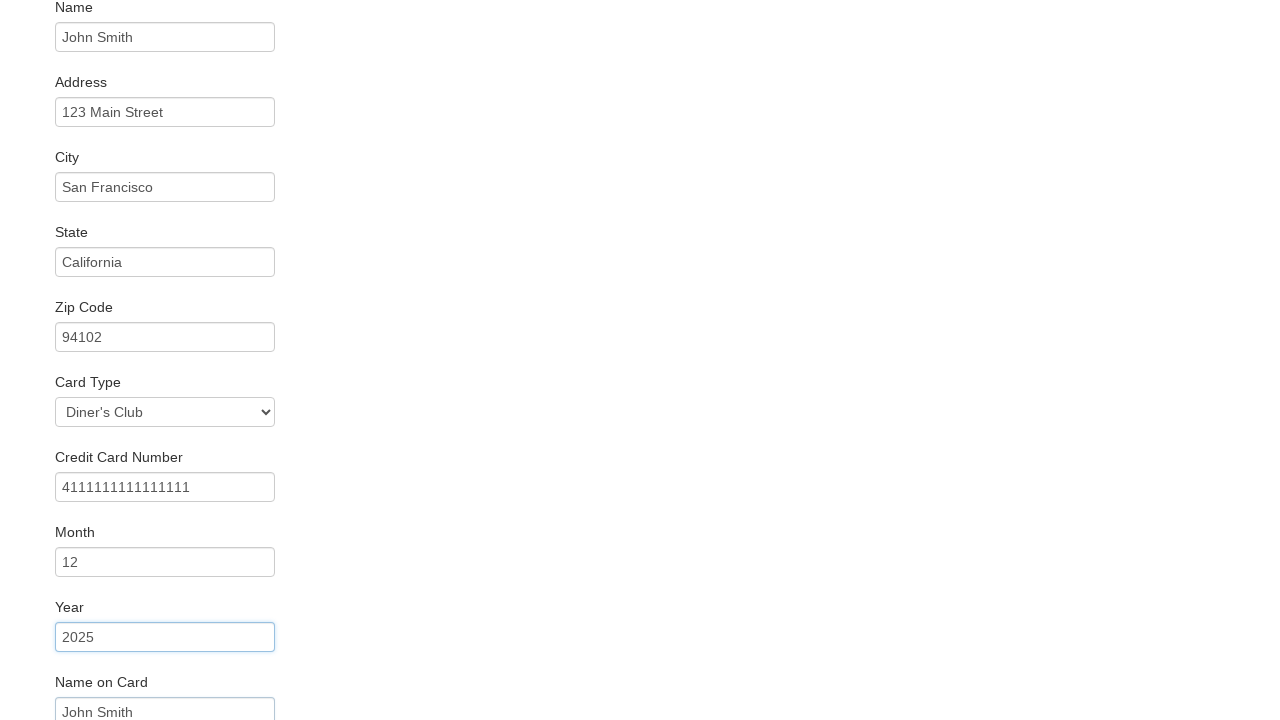

Clicked Purchase button to complete flight booking at (118, 685) on xpath=//body/div[2]/form[1]/div[11]/div[1]/input[1]
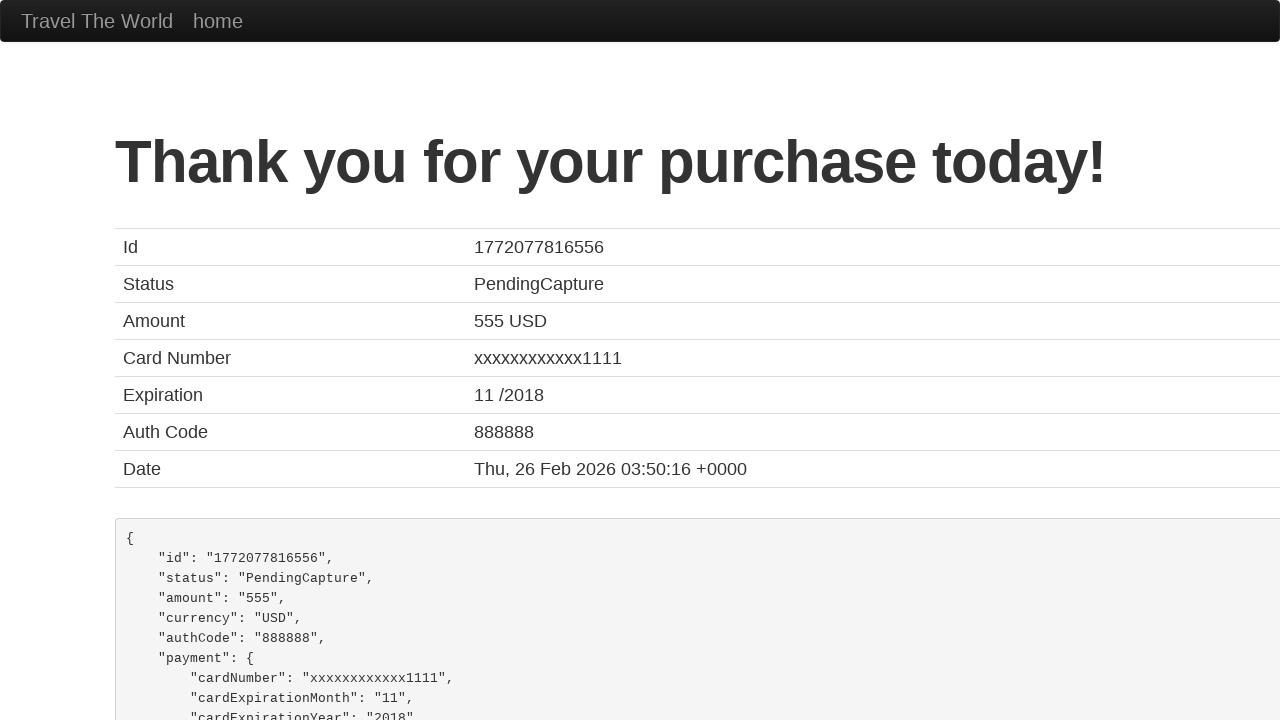

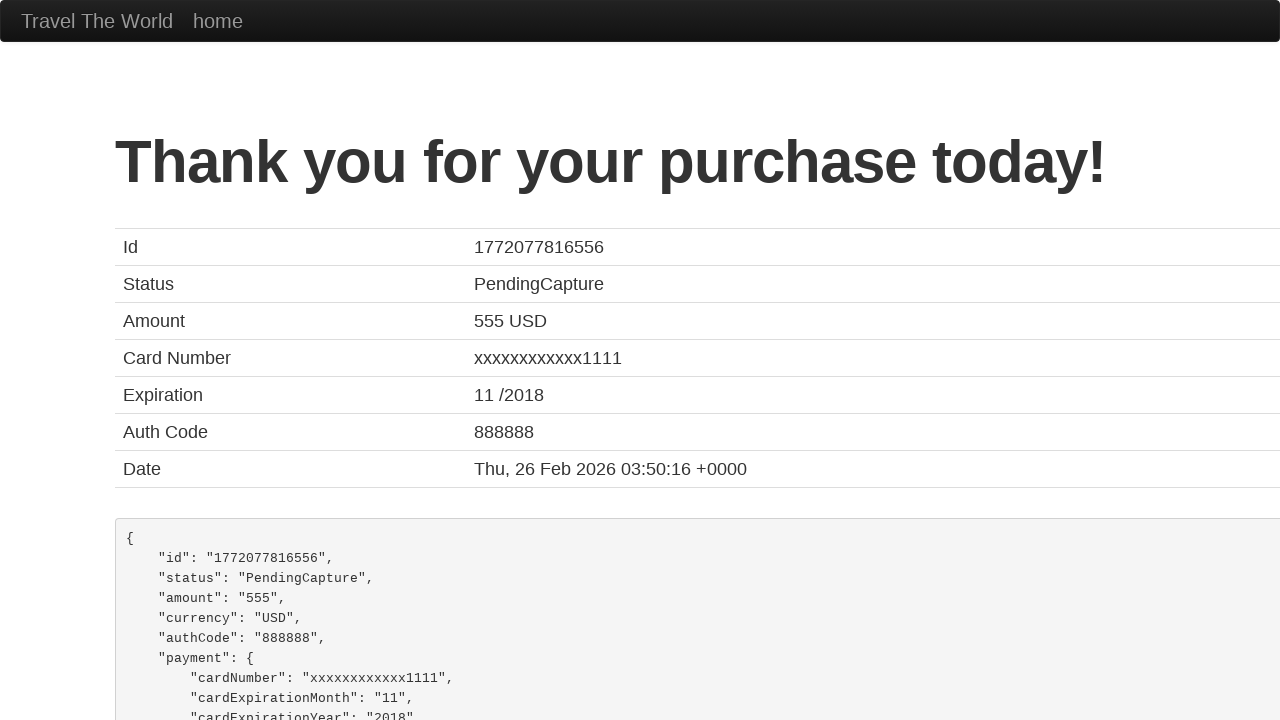